Tests drag and drop functionality on a price range slider by dragging the left handle 100 pixels to the right

Starting URL: http://talkerscode.com/webtricks/demo/demo_price-range-slider-using-jquery-css-and-php.php

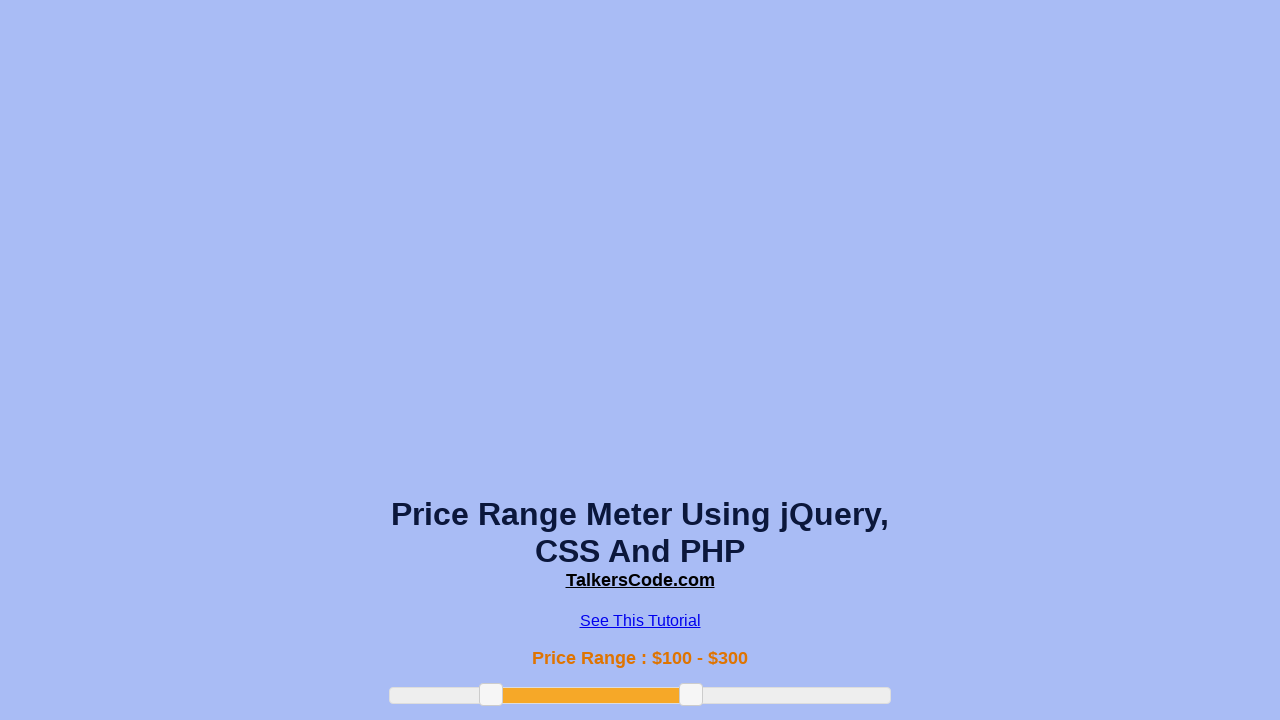

Located the left slider handle element
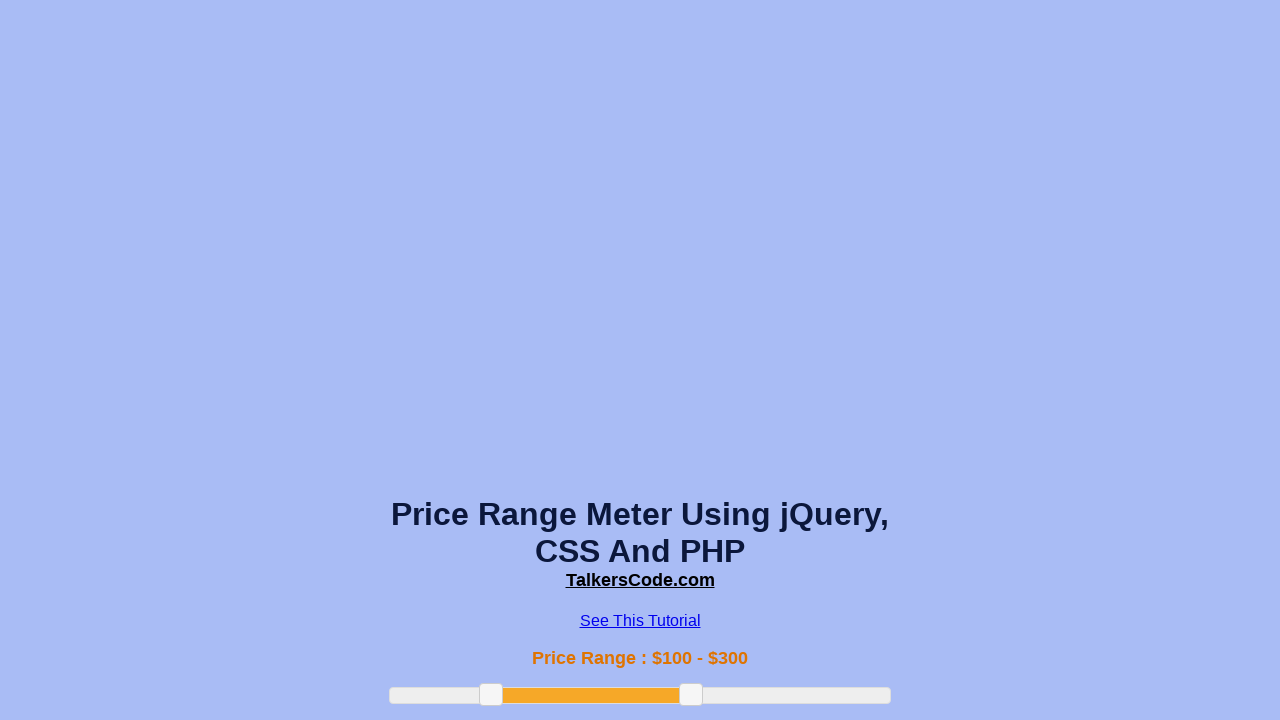

Retrieved bounding box of the left slider handle
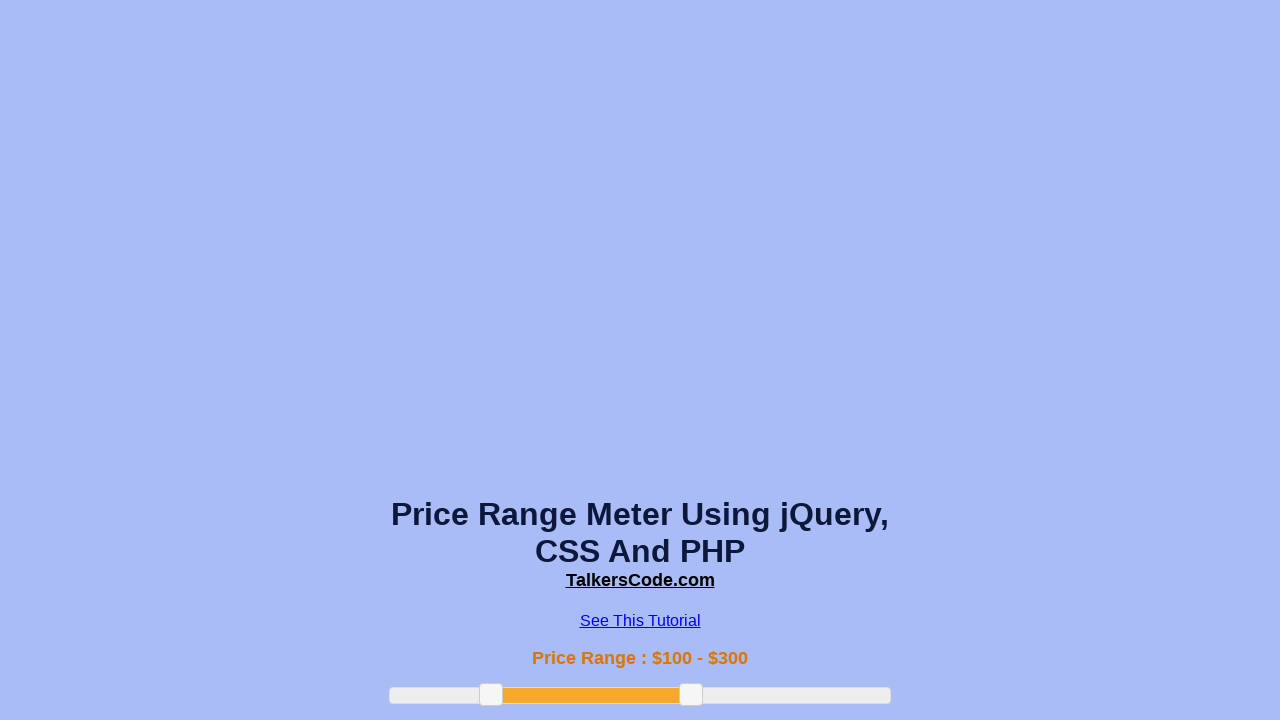

Moved mouse to the center of the left slider handle at (491, 695)
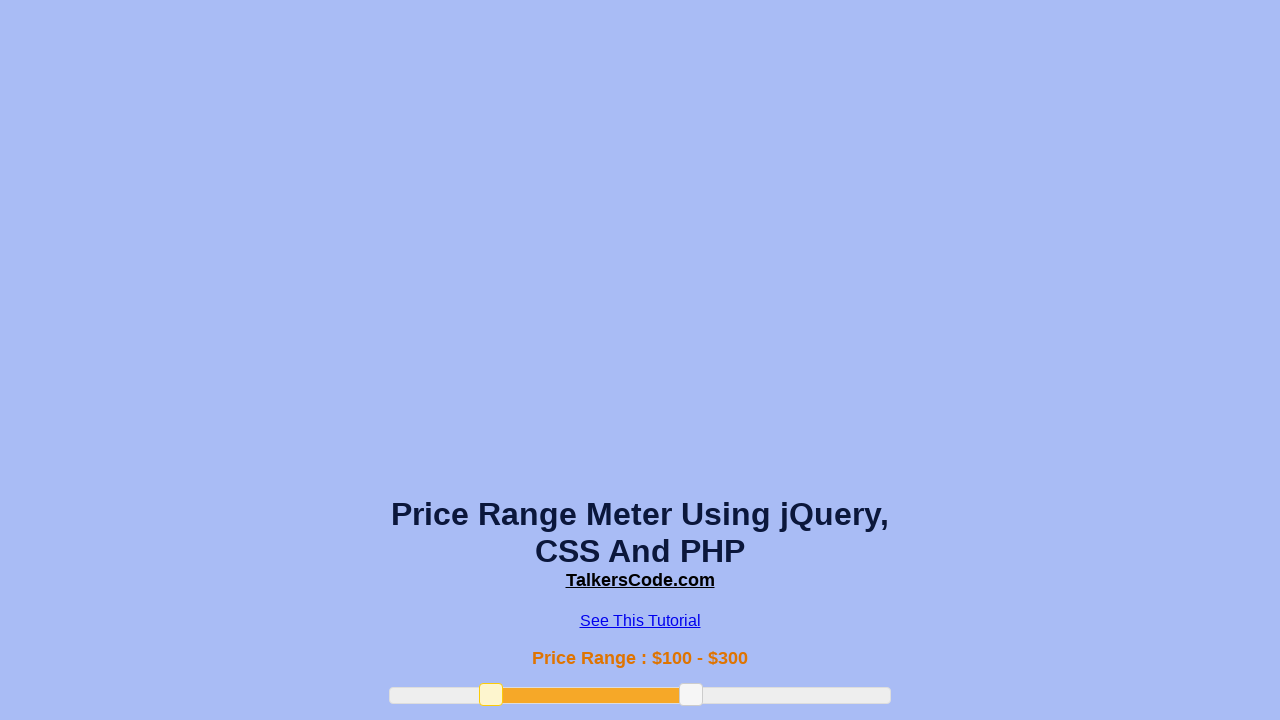

Pressed down mouse button on the slider handle at (491, 695)
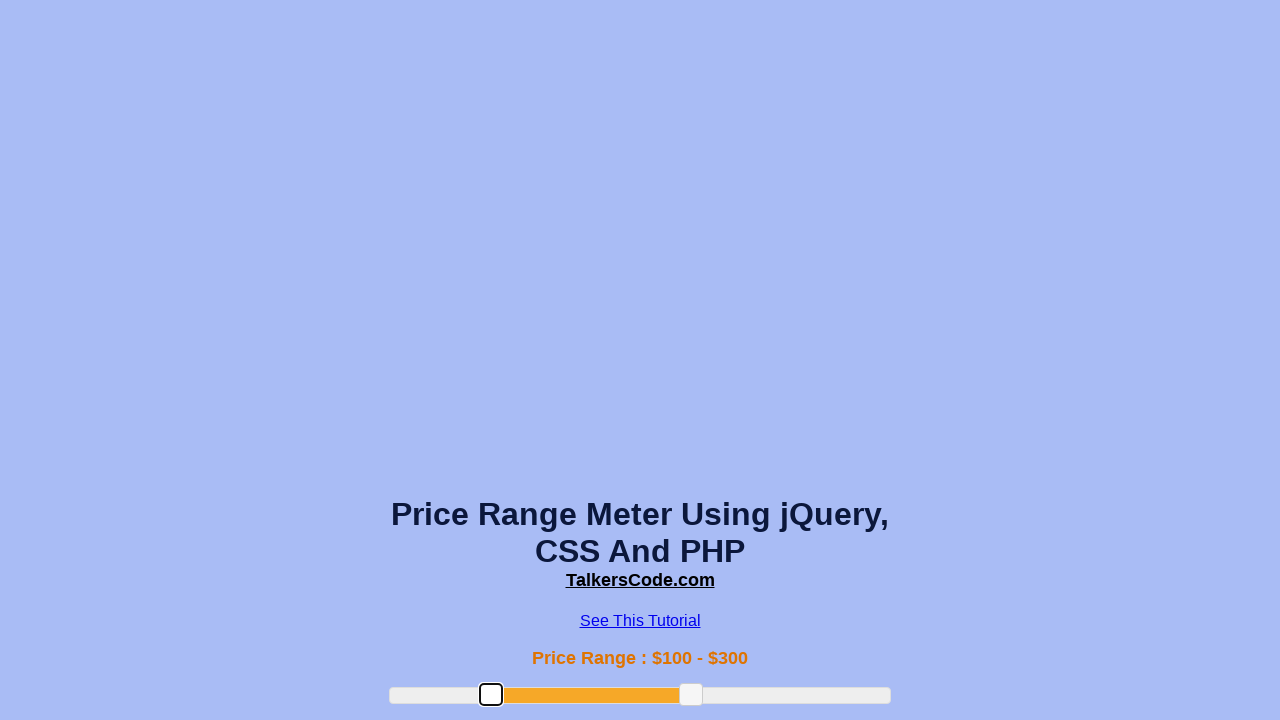

Dragged the left slider handle 100 pixels to the right at (591, 695)
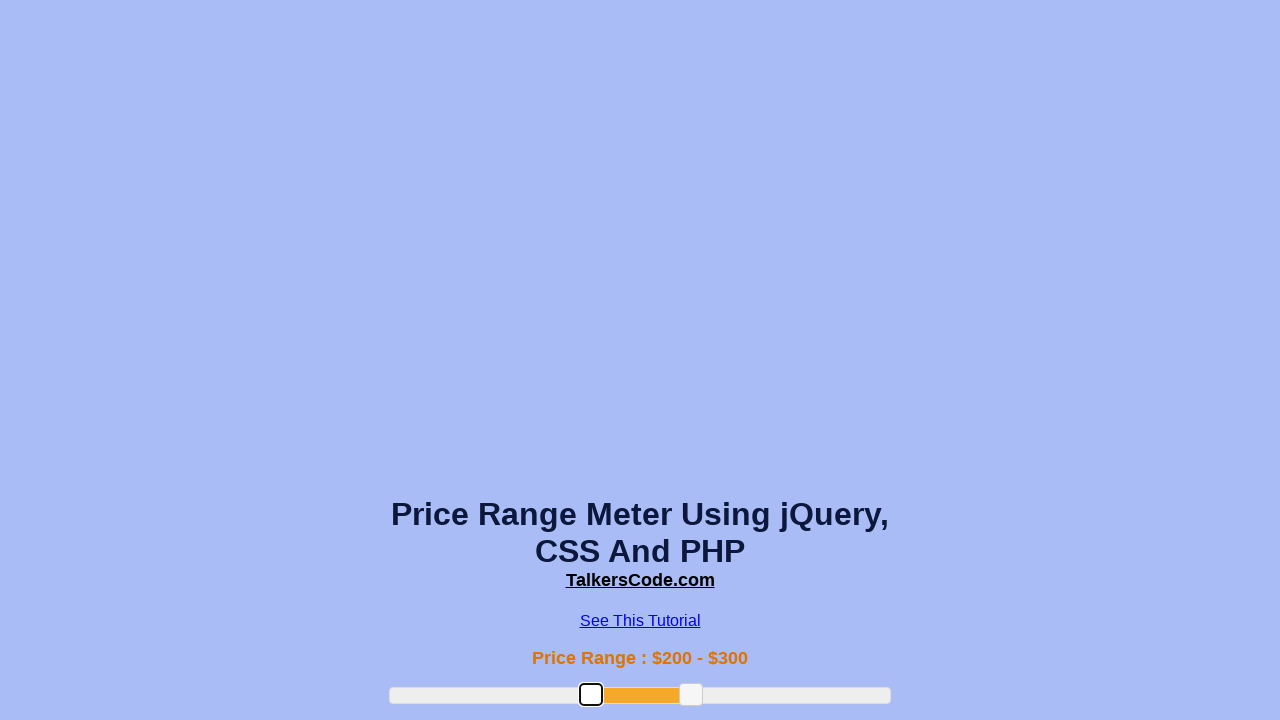

Released mouse button, completing the drag operation on the price range slider at (591, 695)
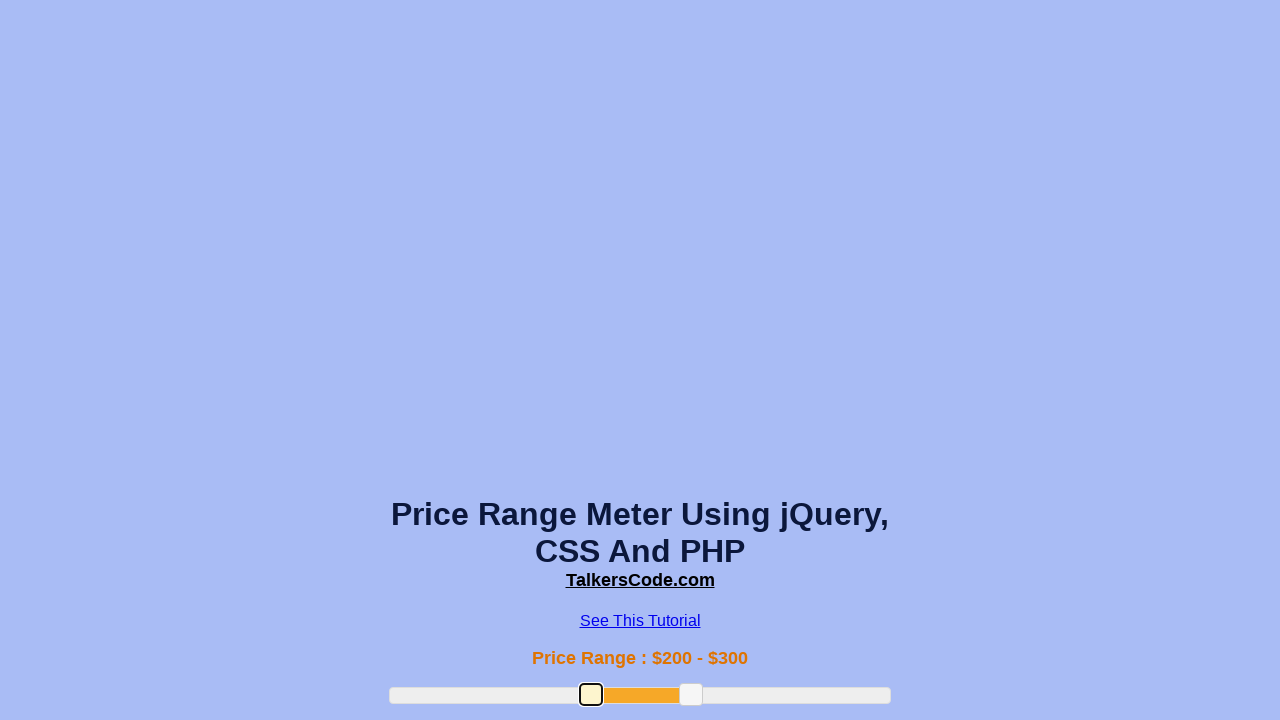

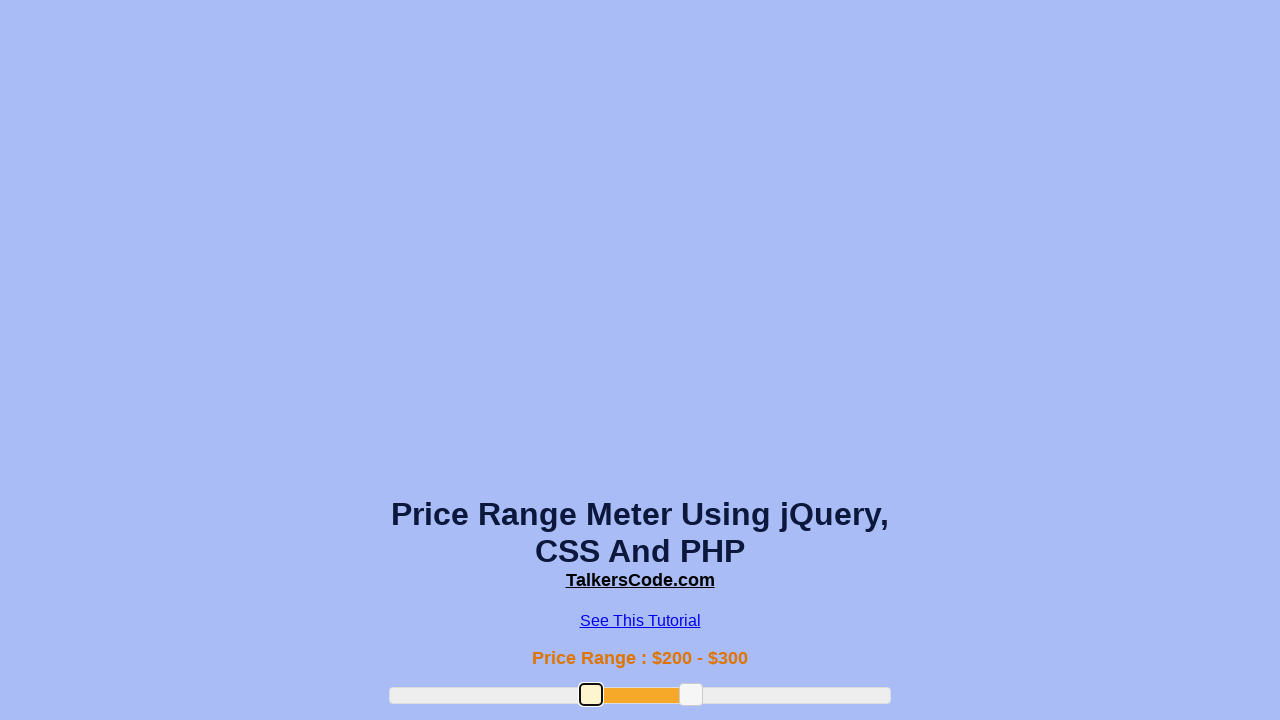